Tests filling a name input field on an Angular practice form page by entering a name into the minimum length input field

Starting URL: https://rahulshettyacademy.com/angularpractice

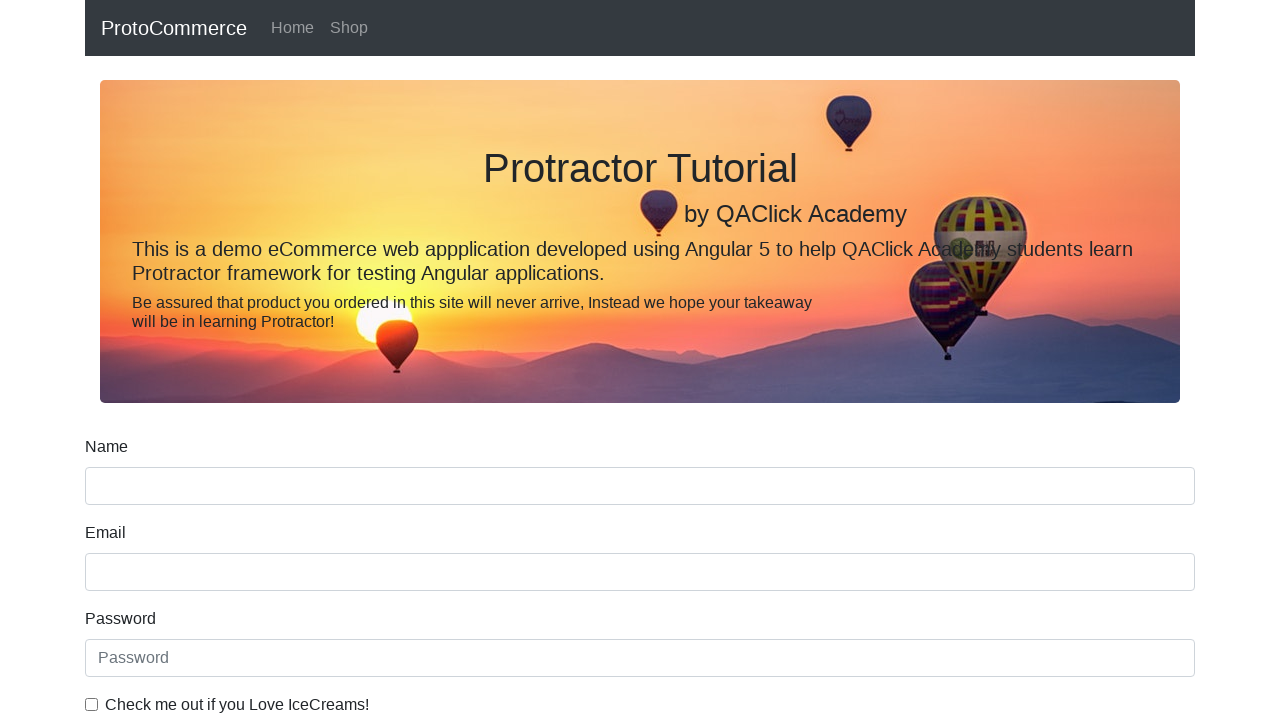

Filled name input field with 'Prasad' on input[minlength='2']
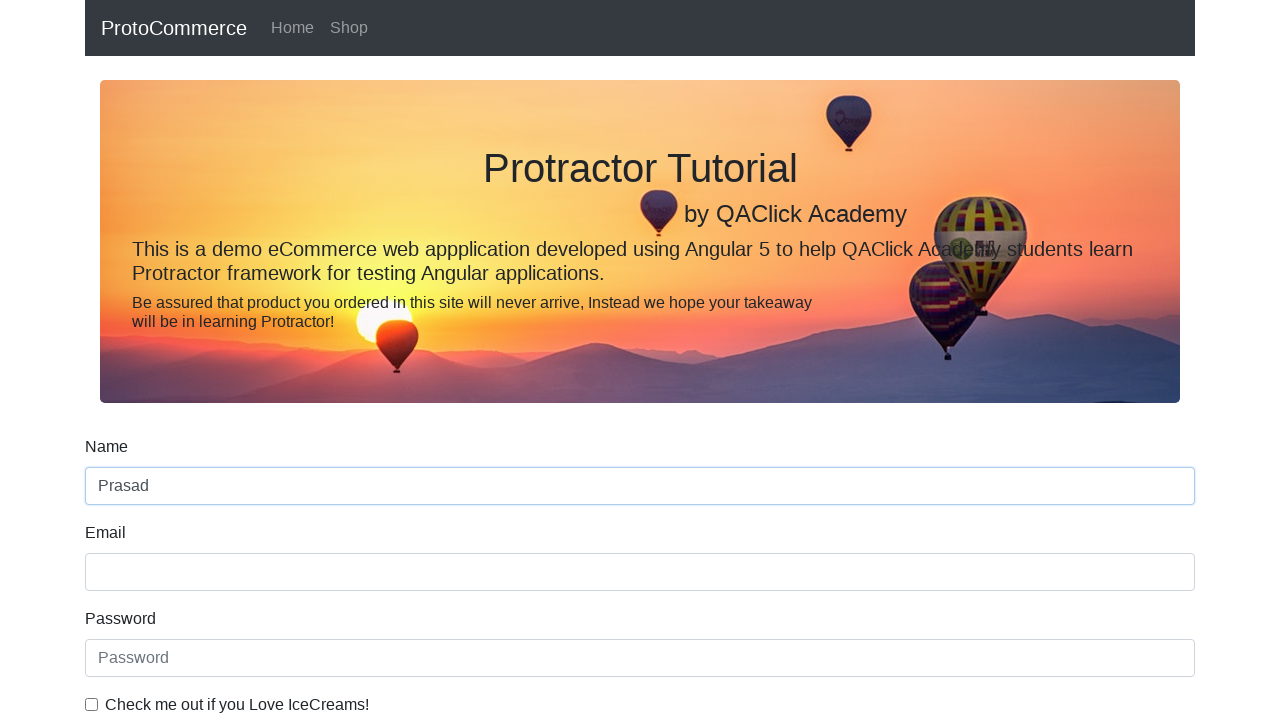

Verified name input field is visible and loaded
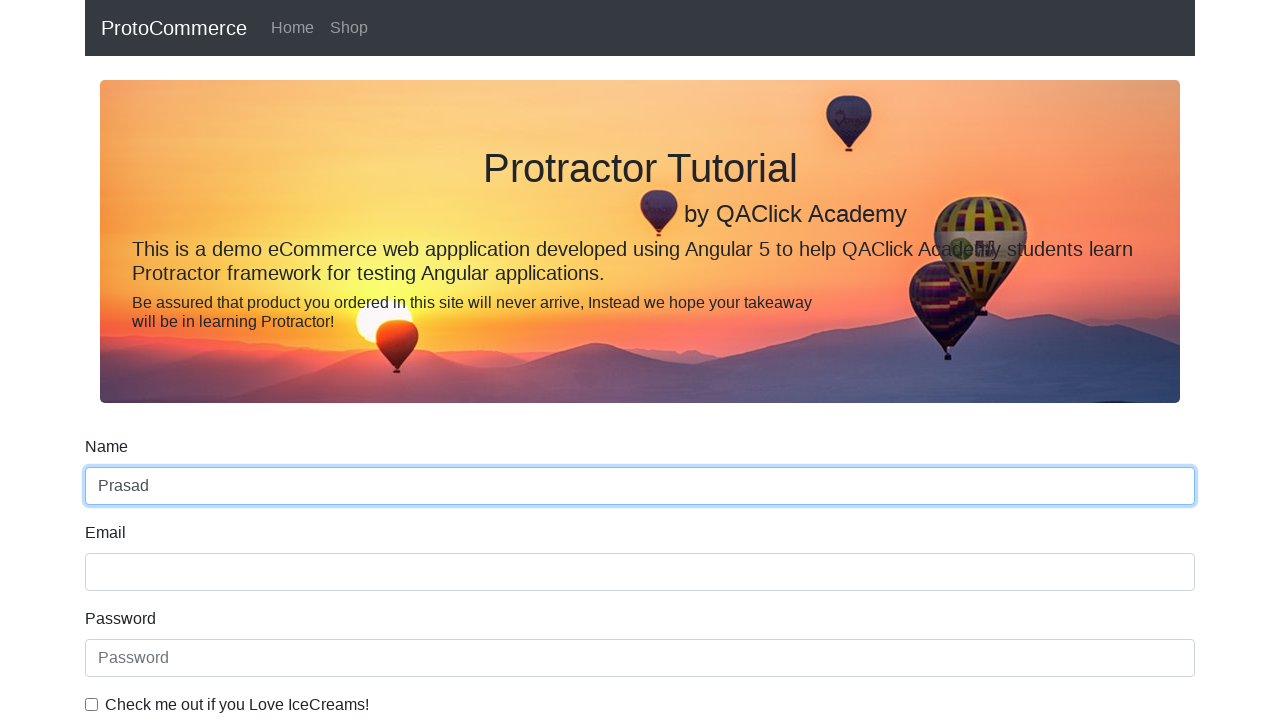

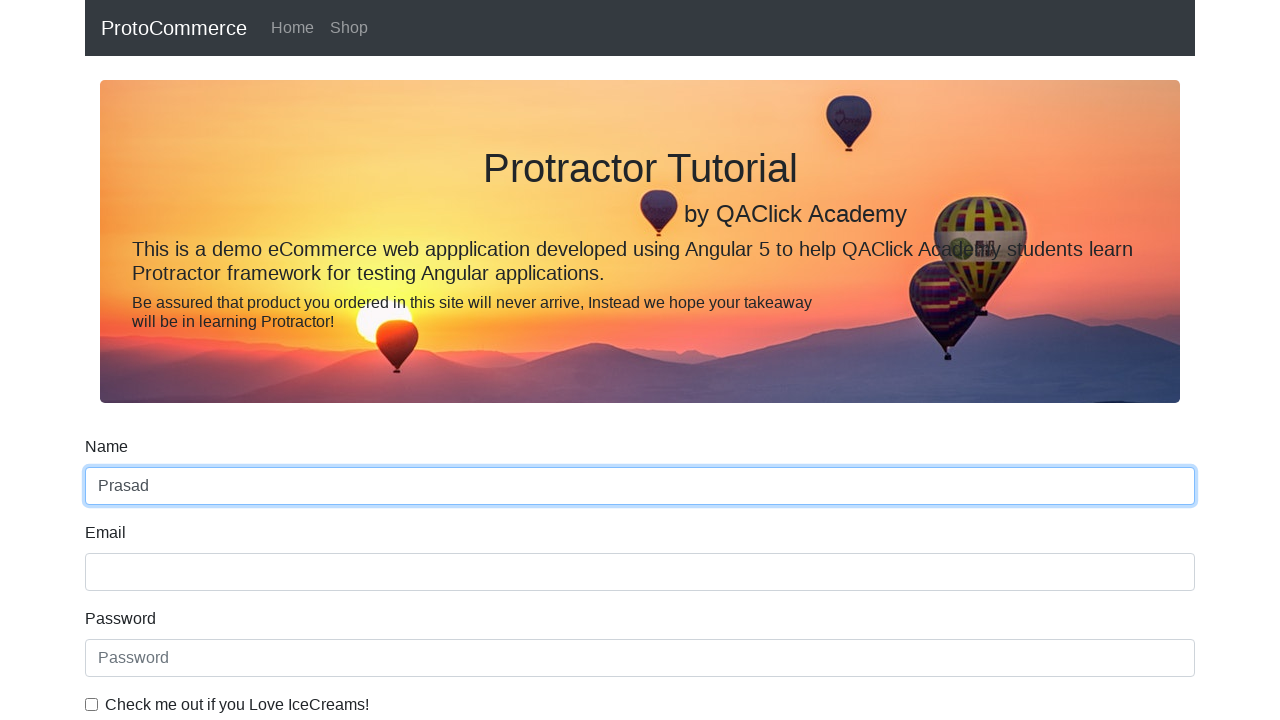